Tests navigation to Live Digital menu and clicks on Microsite submenu item

Starting URL: https://366pi.tech/

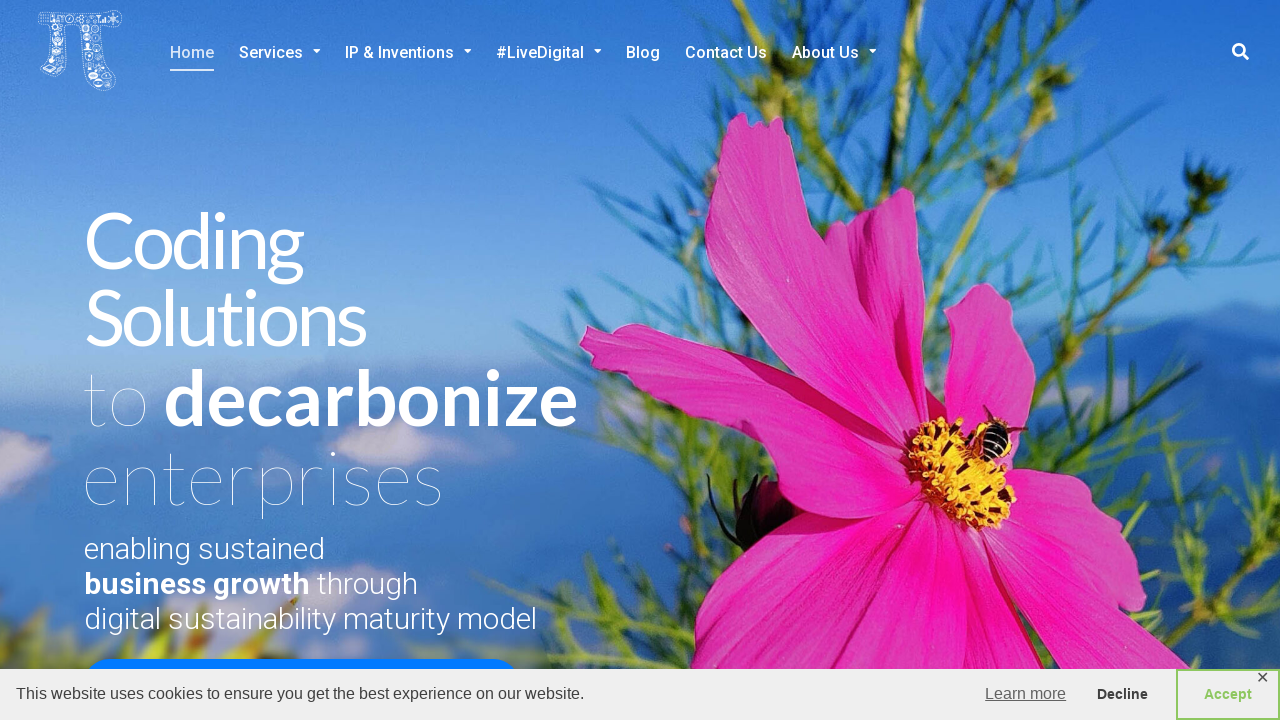

Clicked on Live Digital menu item at (548, 53) on xpath=//*[@id='menu-item-1822']/a
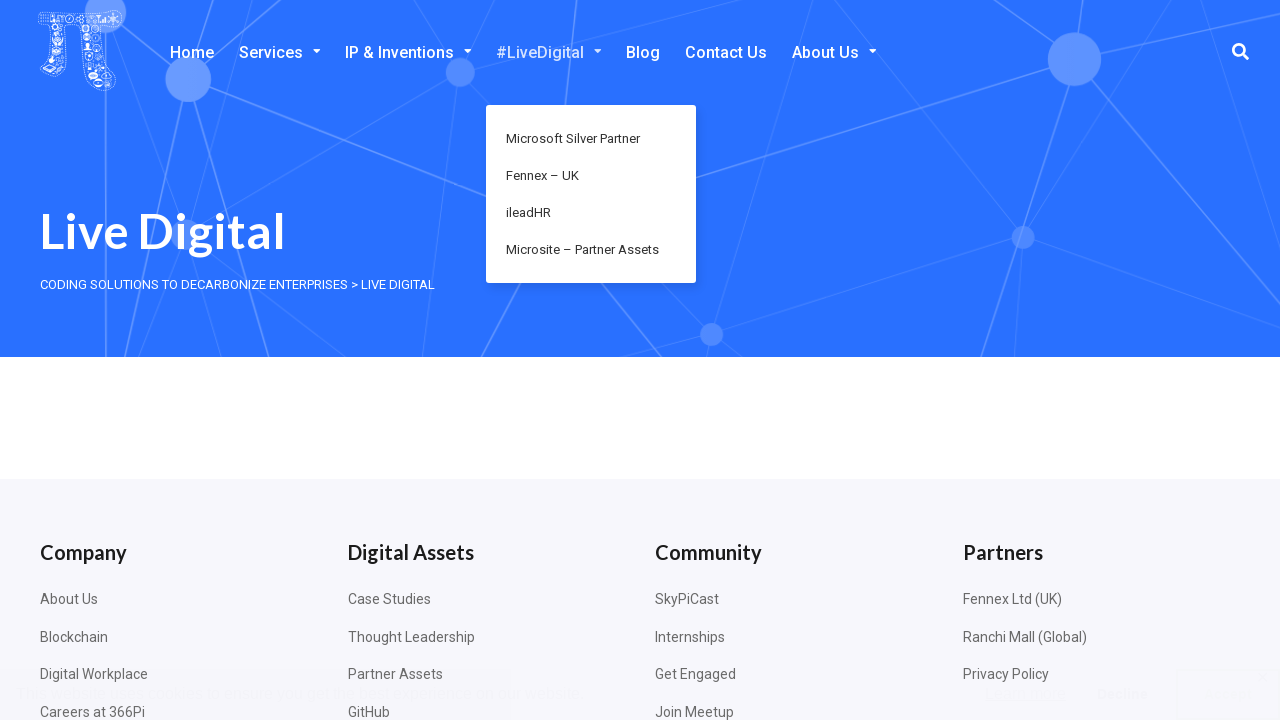

Clicked on Microsite submenu item under Live Digital at (591, 250) on xpath=//*[@id='menu-item-3851']/a
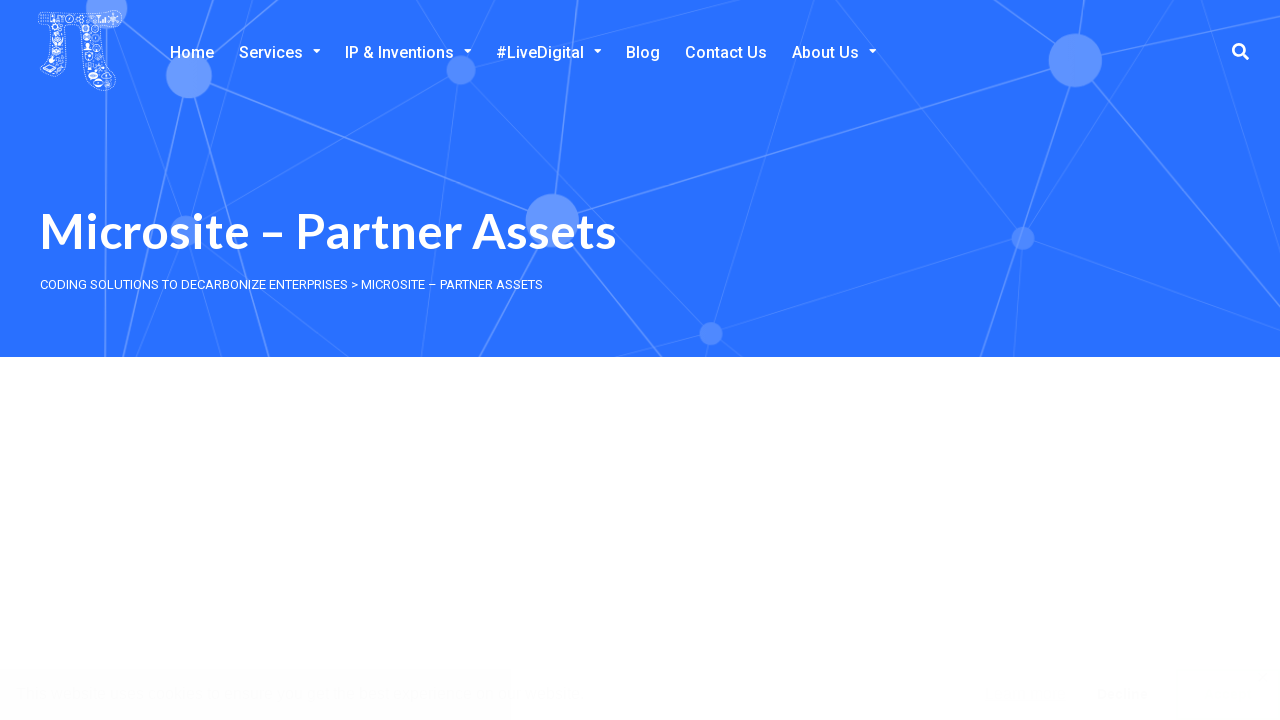

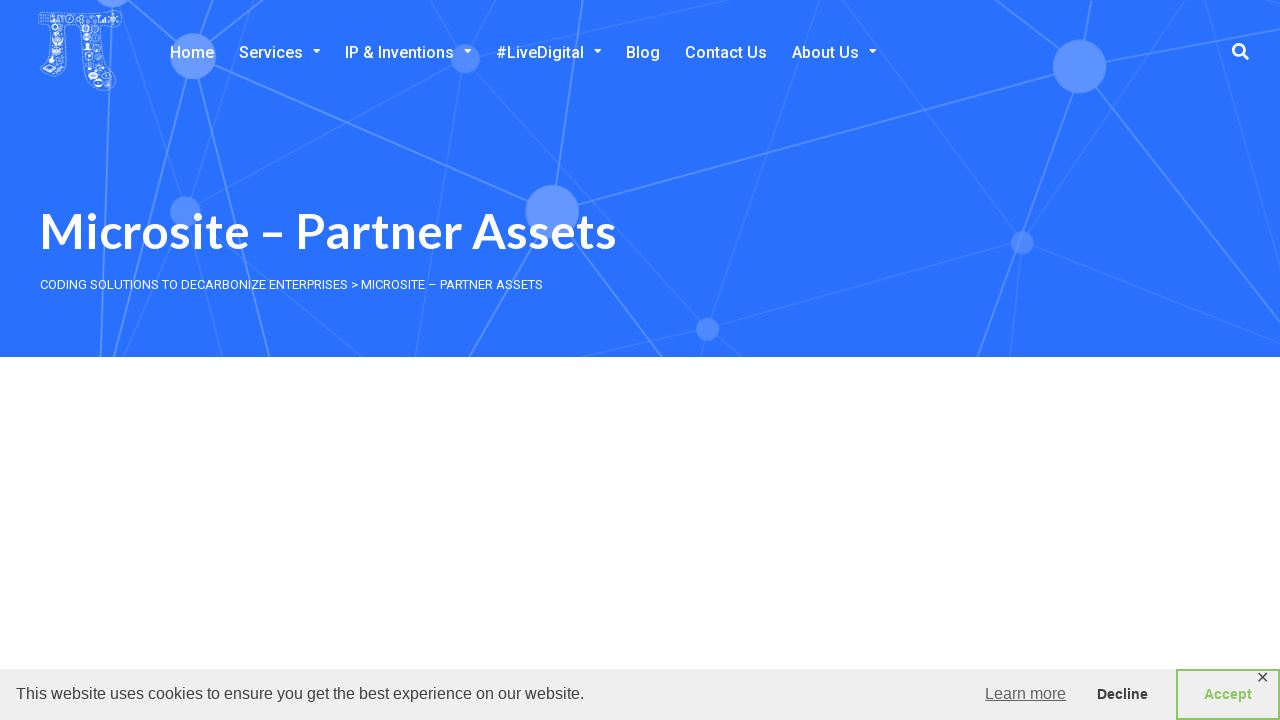